Tests table scrolling and validates the sum of values in a column against the displayed total amount

Starting URL: https://rahulshettyacademy.com/AutomationPractice/

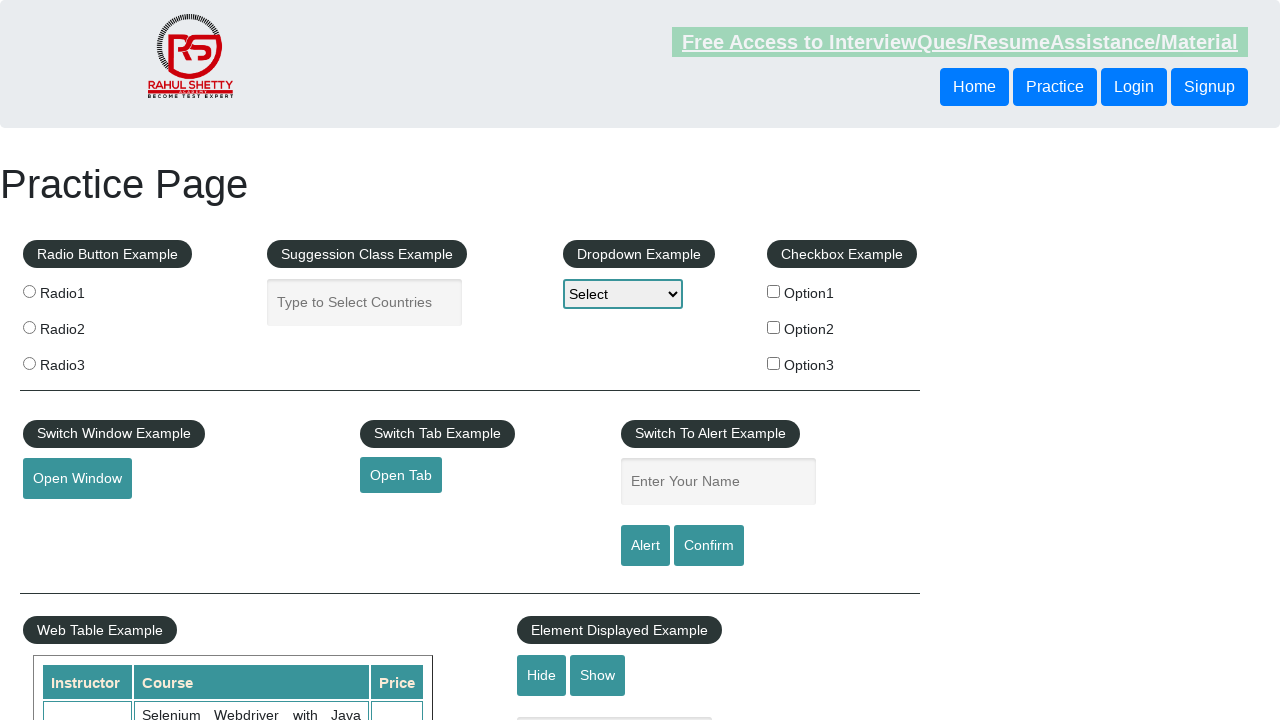

Scrolled window down 600px to view the table
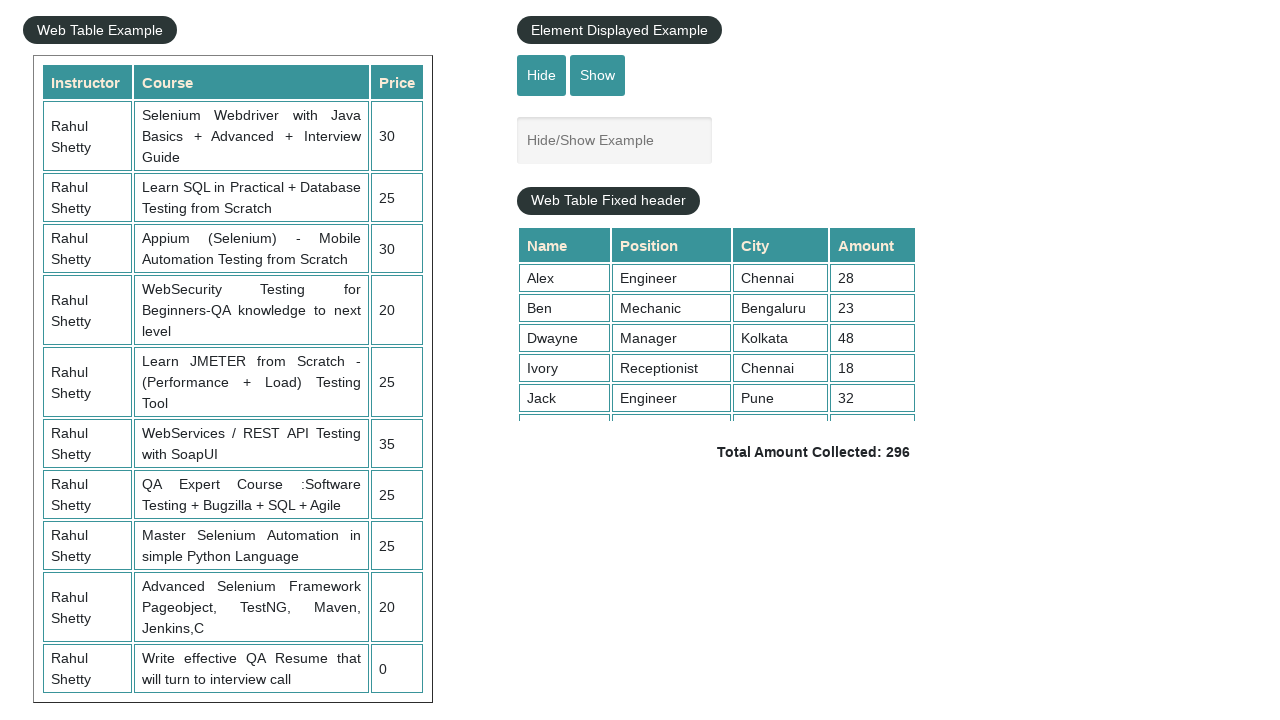

Scrolled within fixed header table by 500px
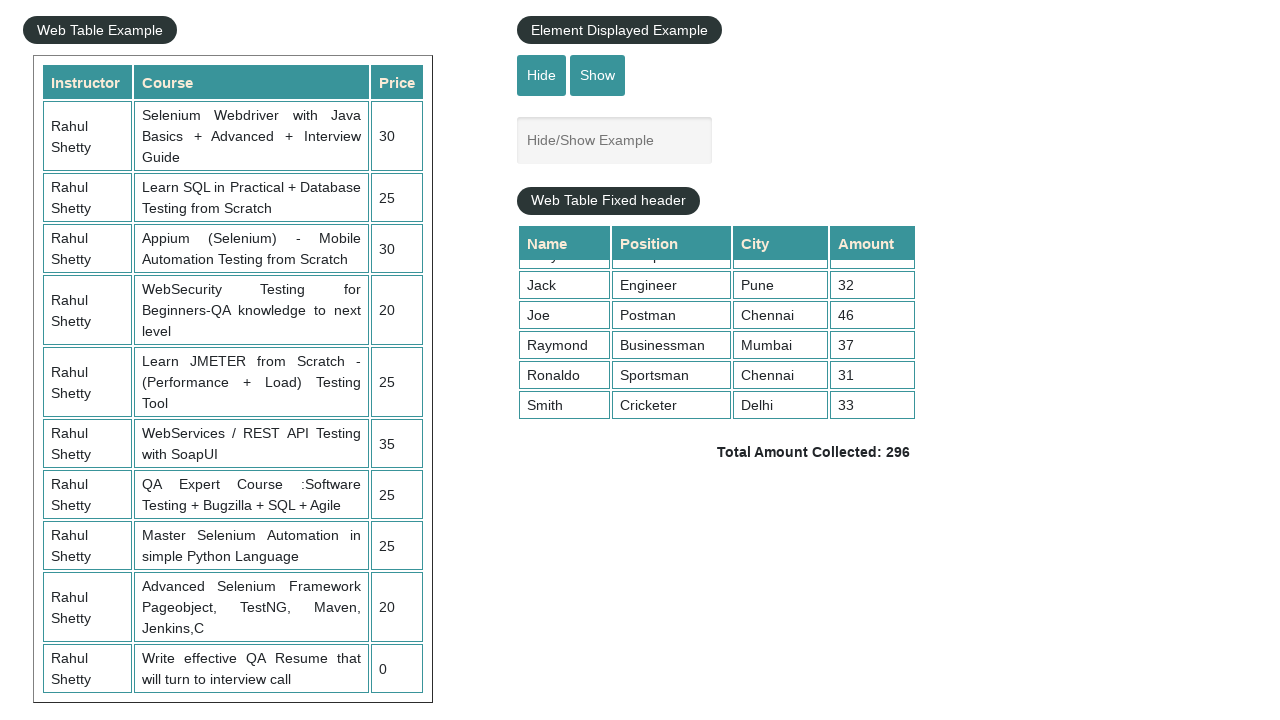

Located all amount values from the 4th column of the table
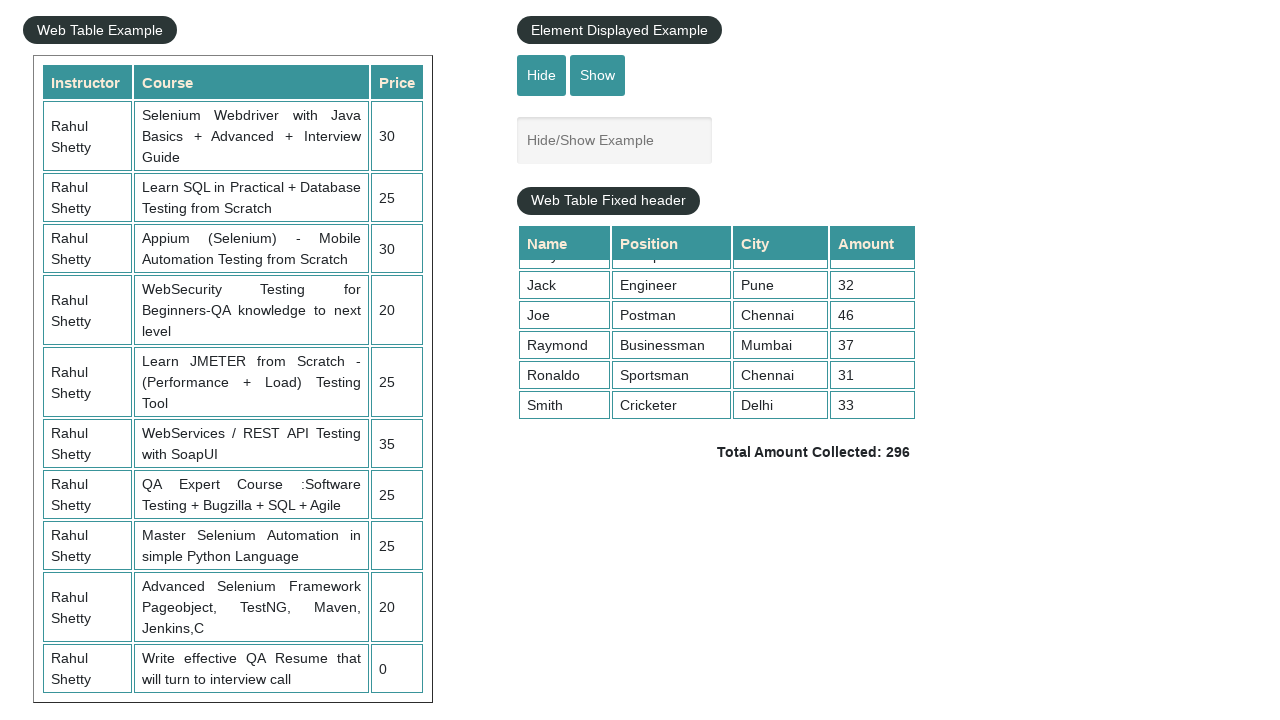

Calculated sum of all amounts: 296
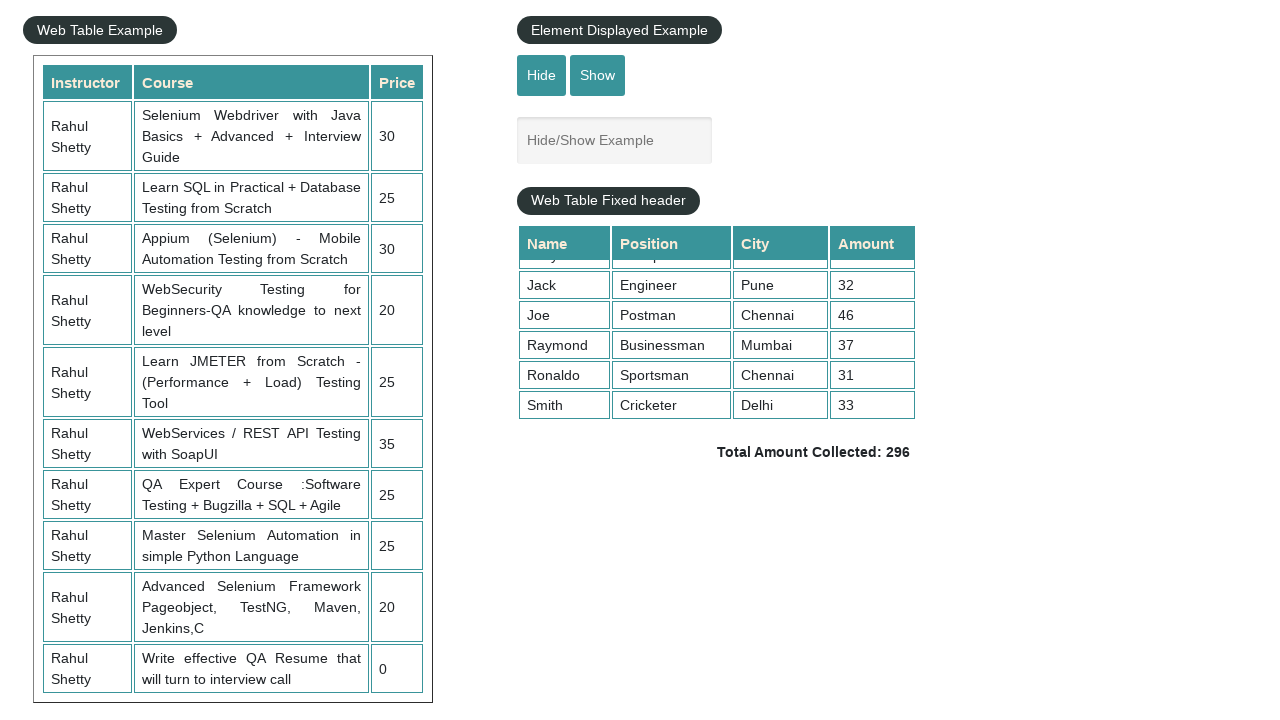

Retrieved displayed total amount text:  Total Amount Collected: 296 
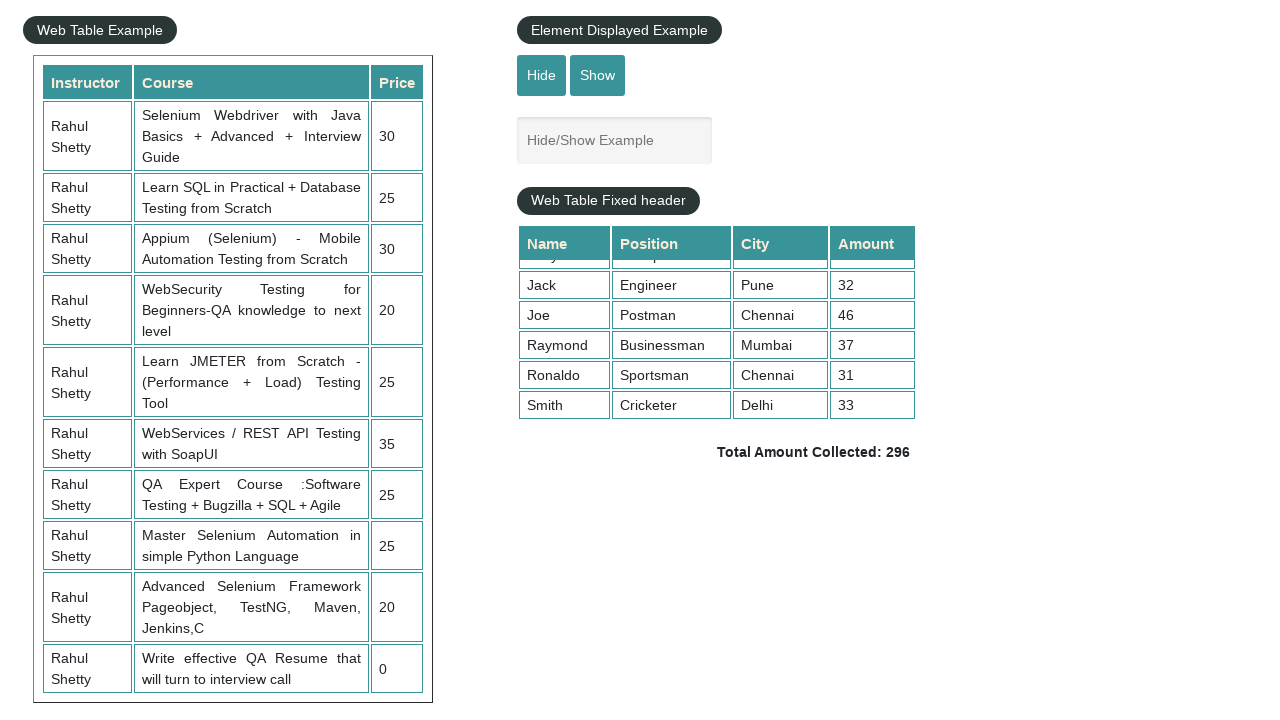

Parsed displayed total value: 296
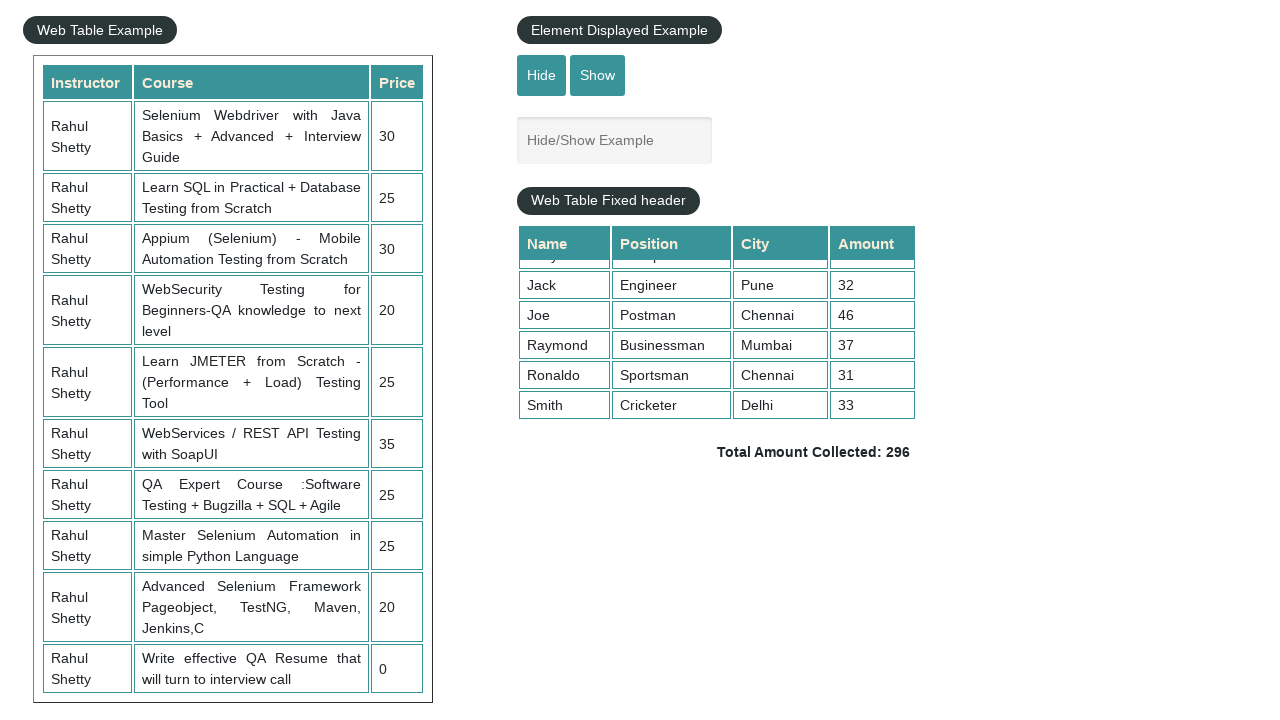

Verified calculated sum (296) matches displayed total (296)
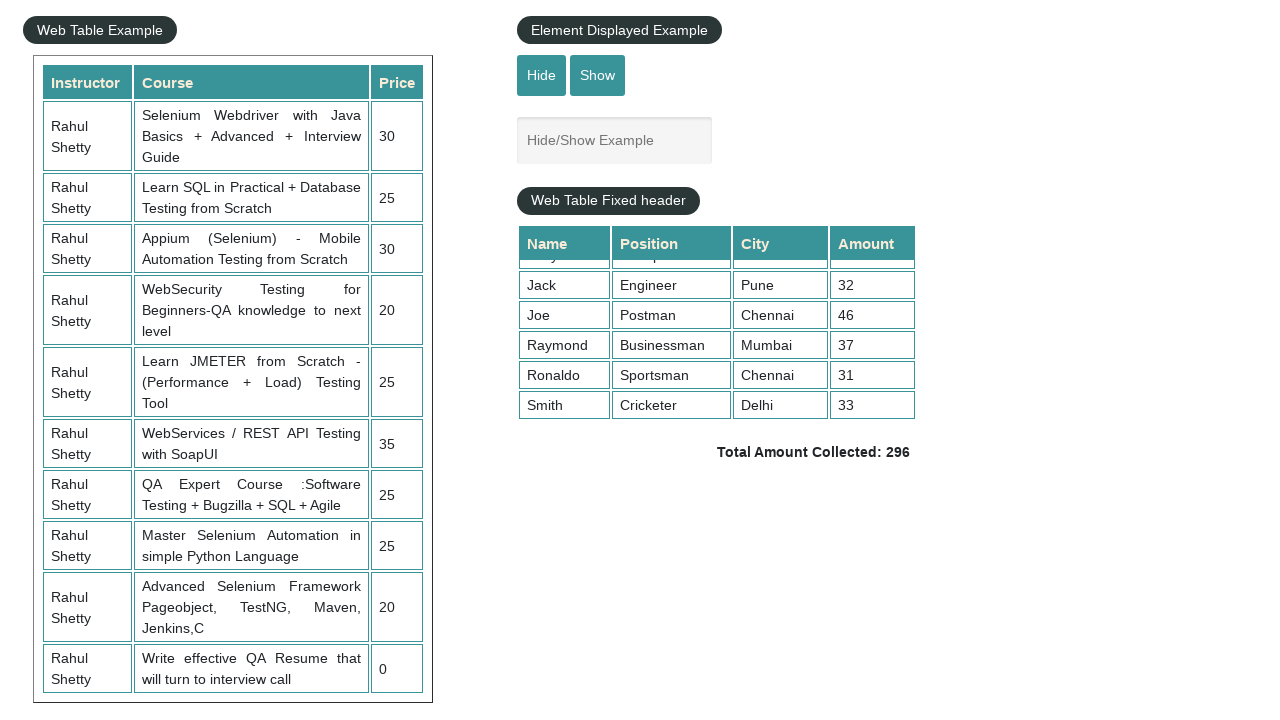

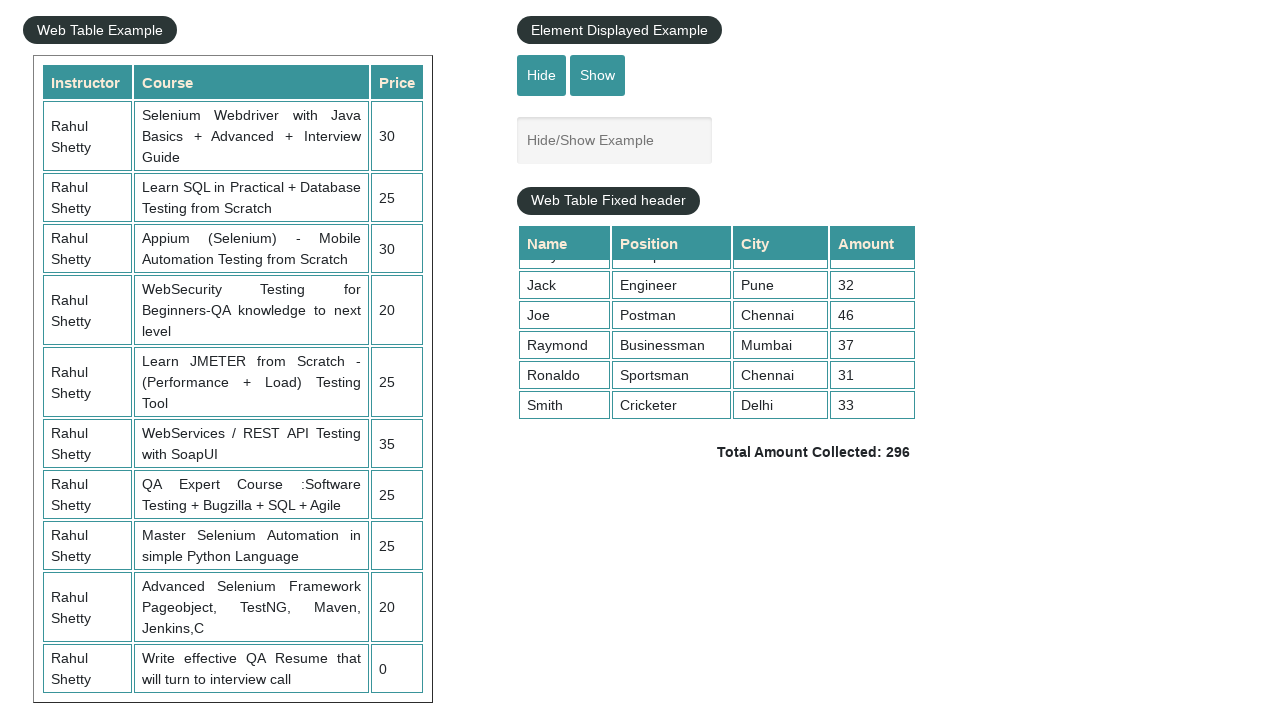